Tests drag and drop functionality using click and hold, move to element, and release approach

Starting URL: https://jqueryui.com/droppable/

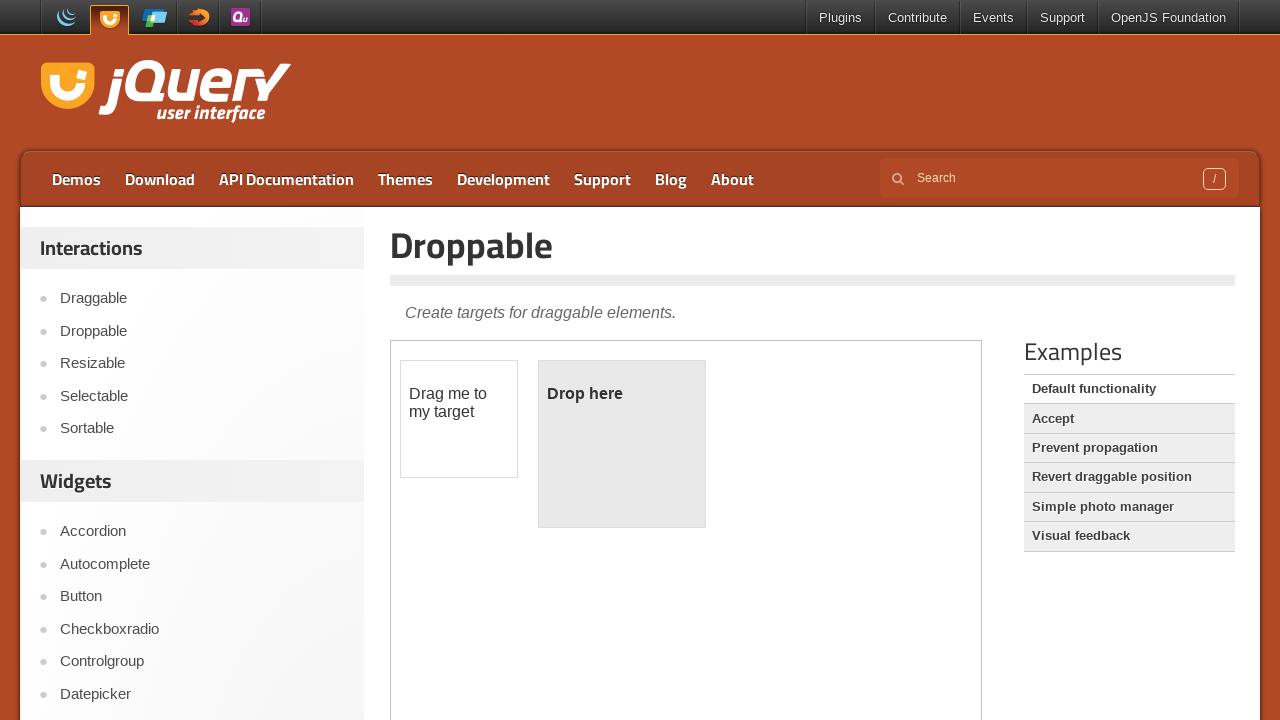

Navigated to jQuery UI droppable demo page
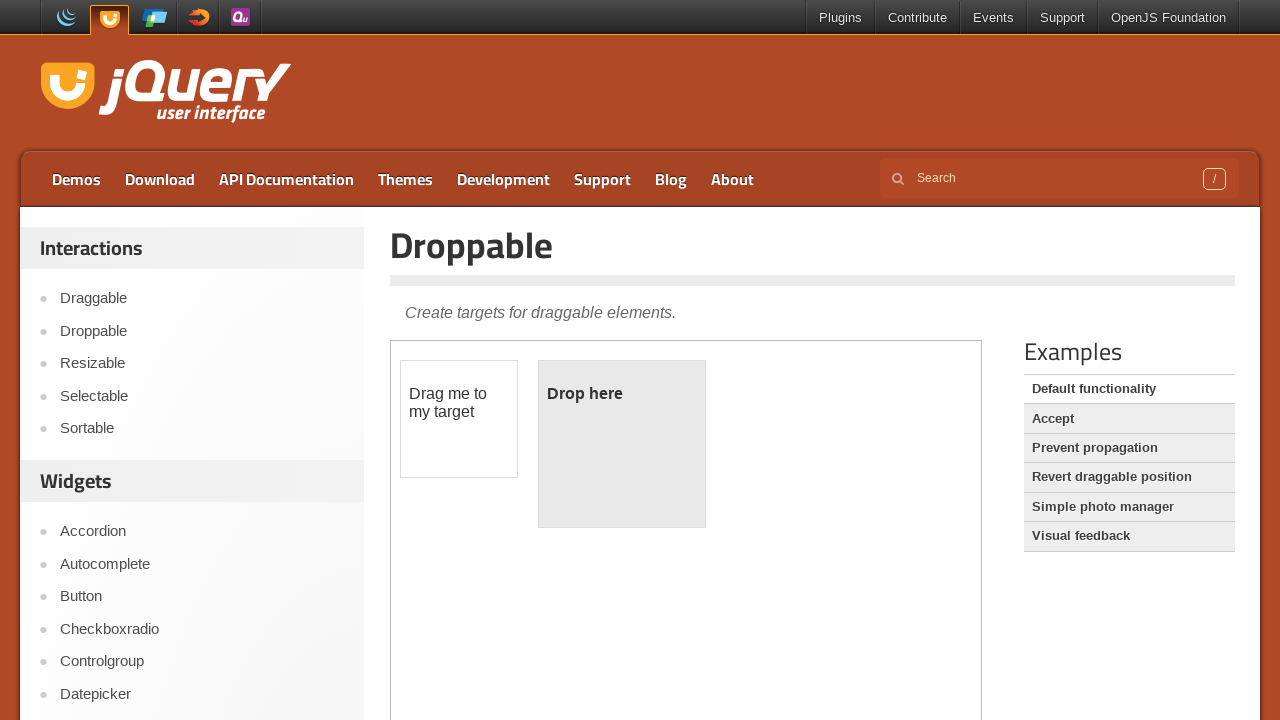

Located the demo iframe
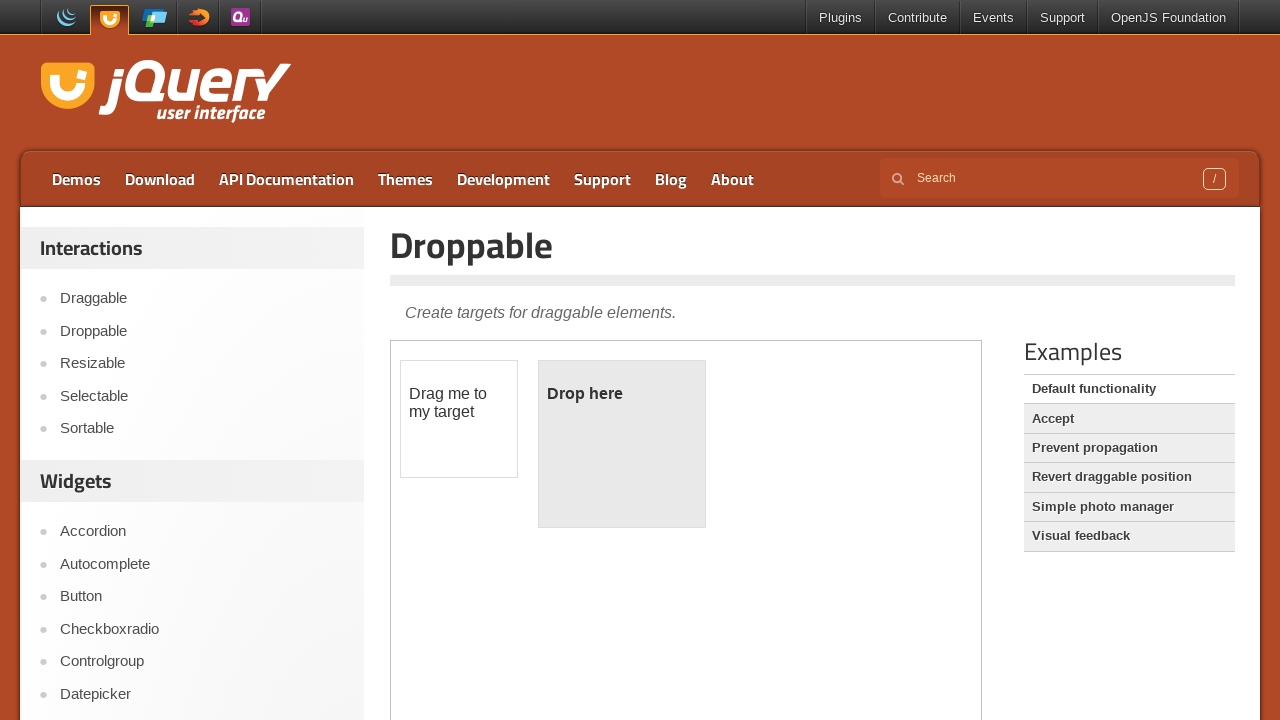

Located the draggable element
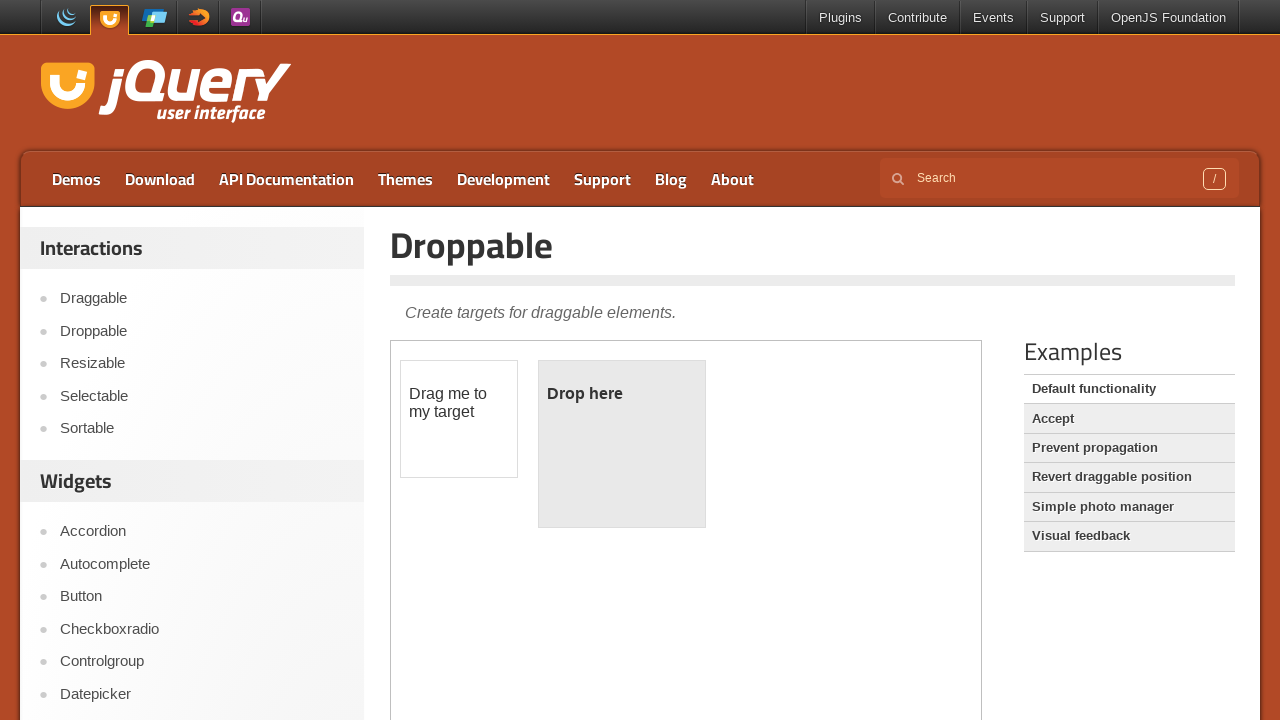

Located the droppable element
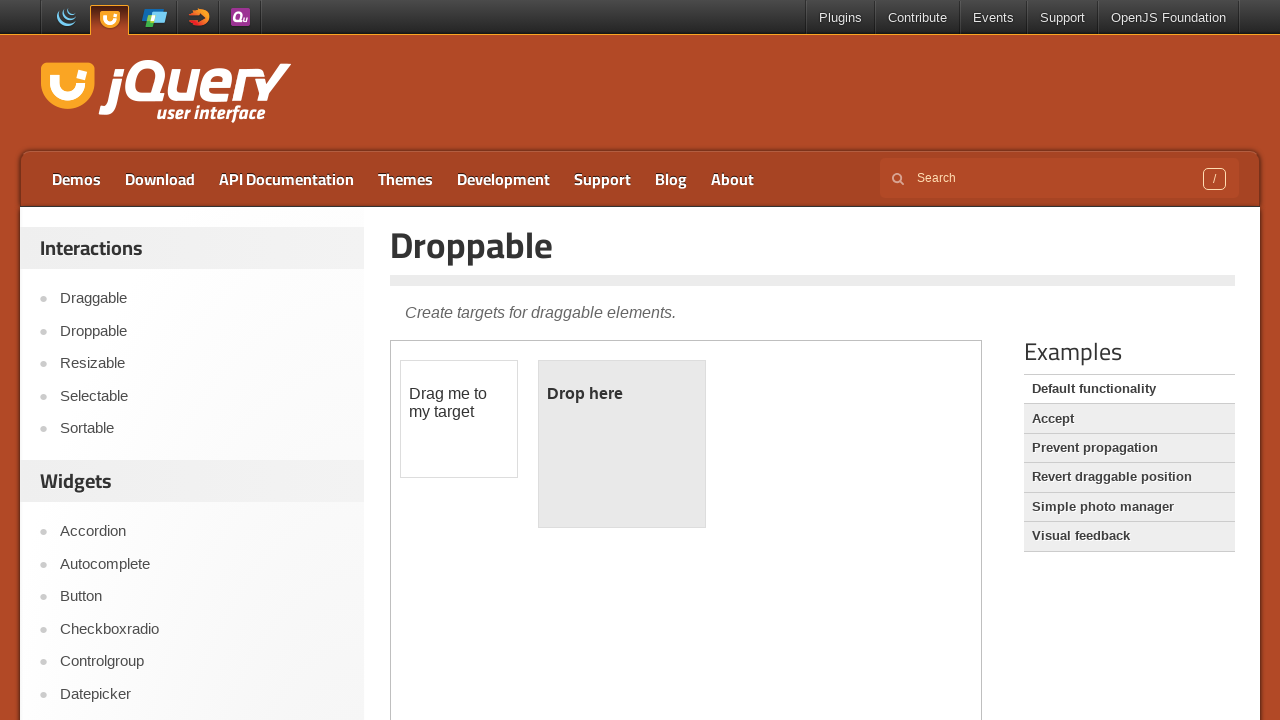

Dragged draggable element to droppable element at (622, 444)
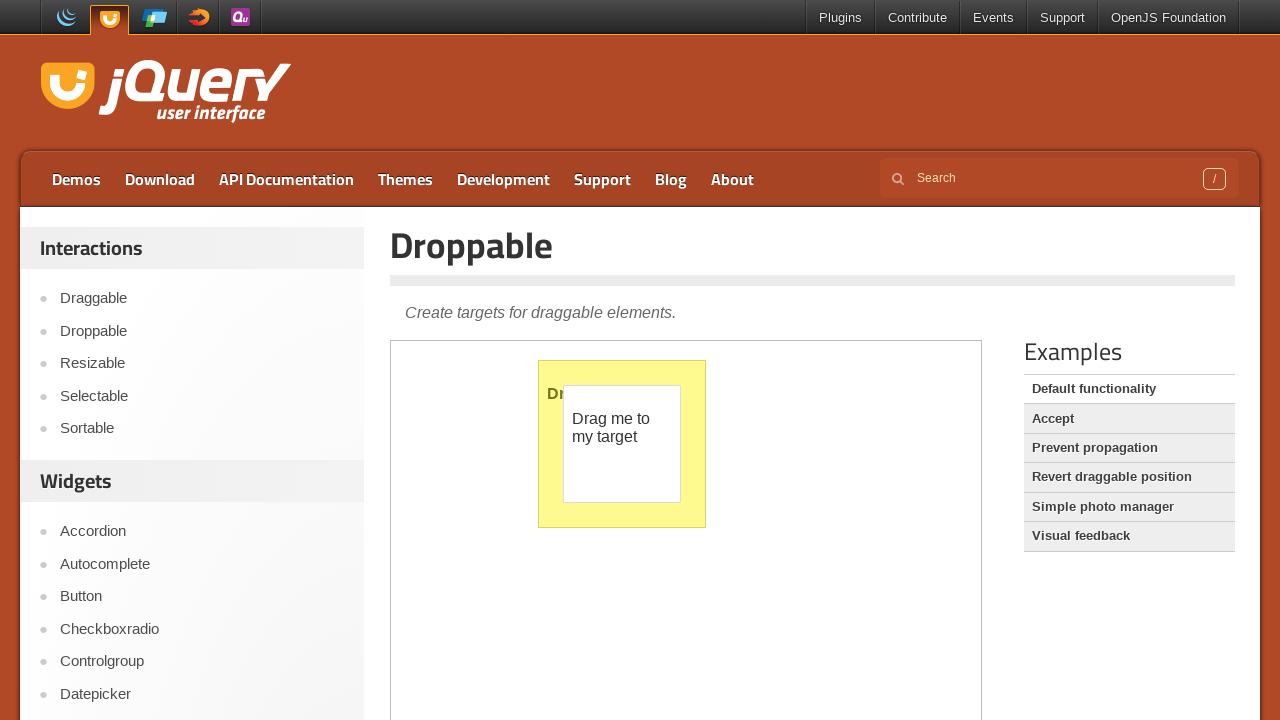

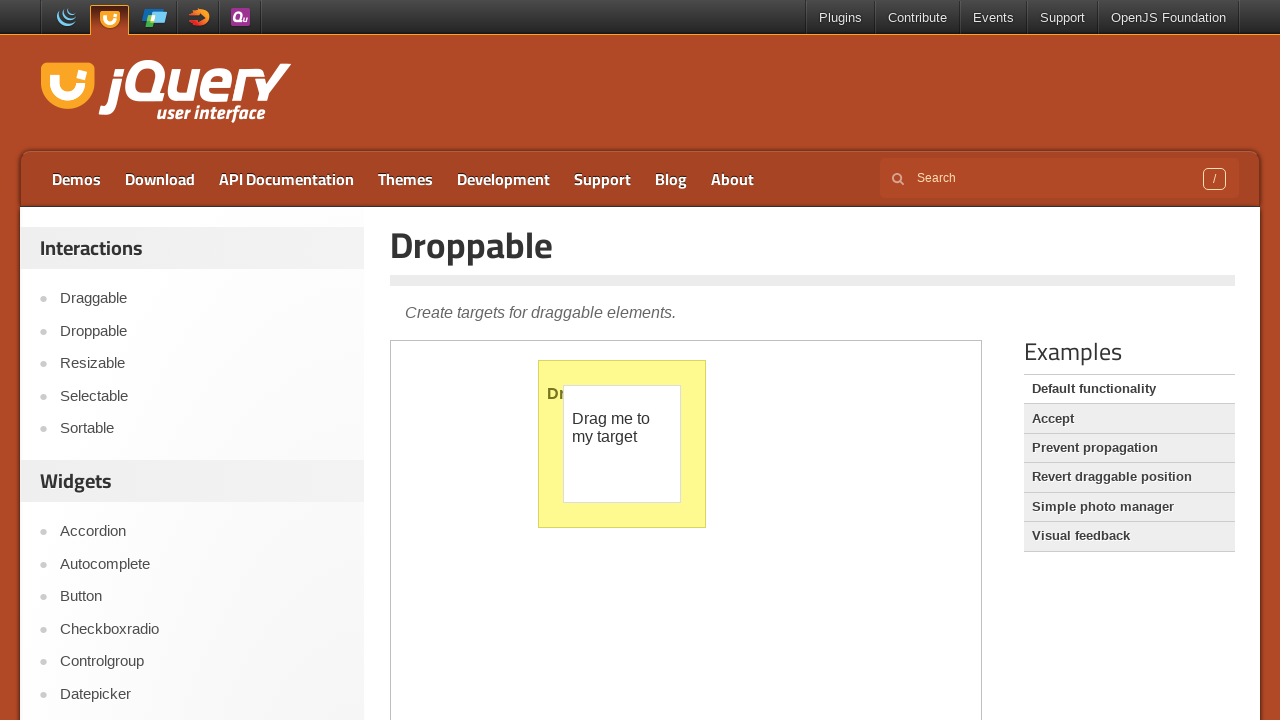